Tests username field with lowercase characters greater than 50

Starting URL: https://buggy.justtestit.org/register

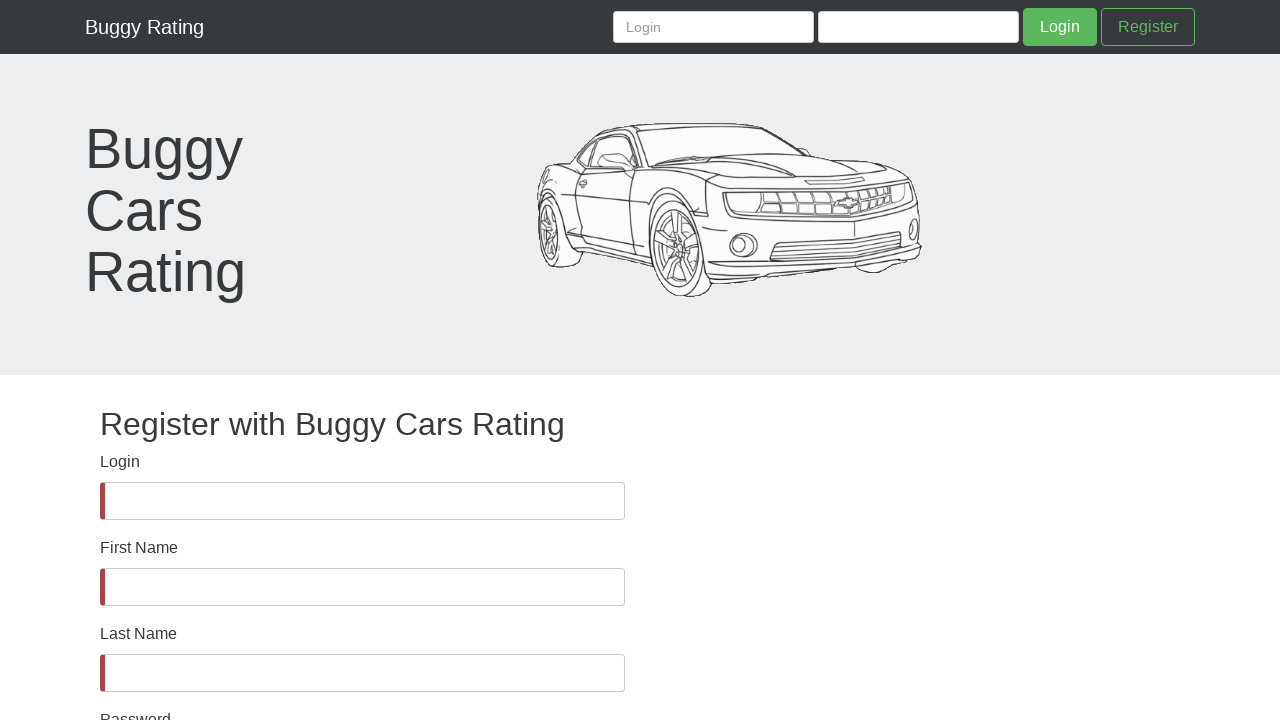

Username field became visible
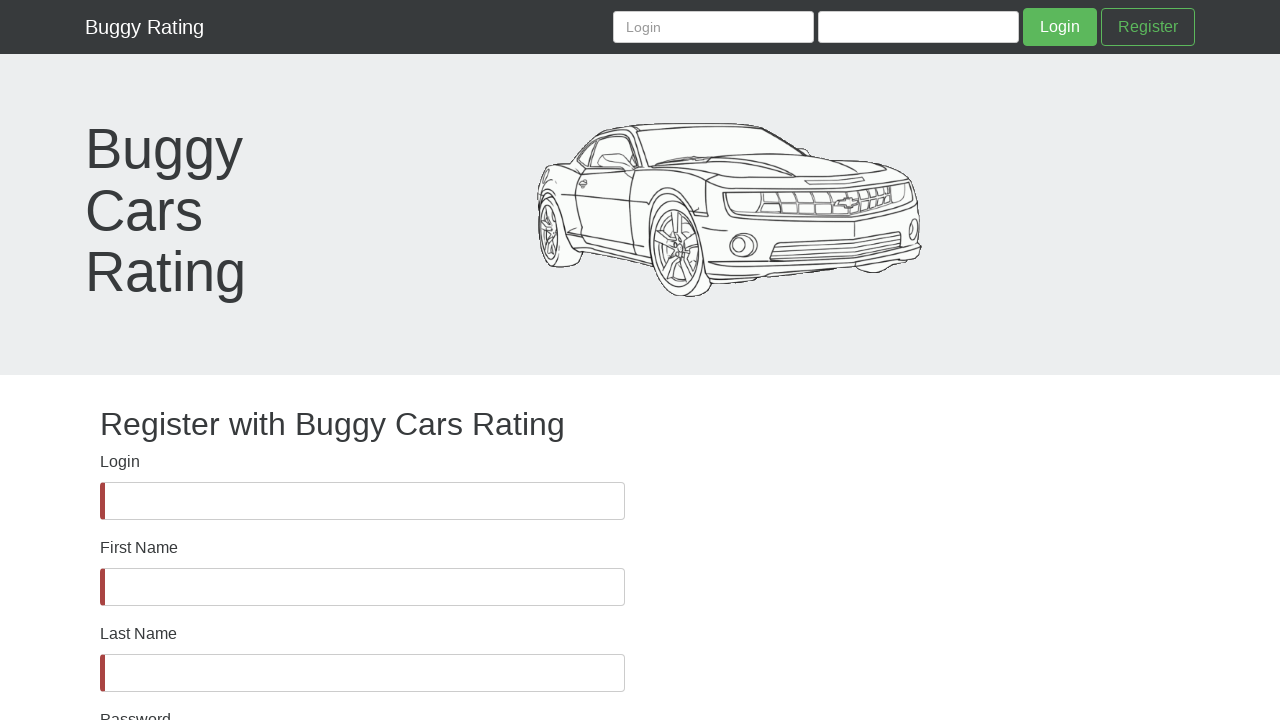

Filled username field with 78 lowercase characters (exceeds 50 character limit) on #username
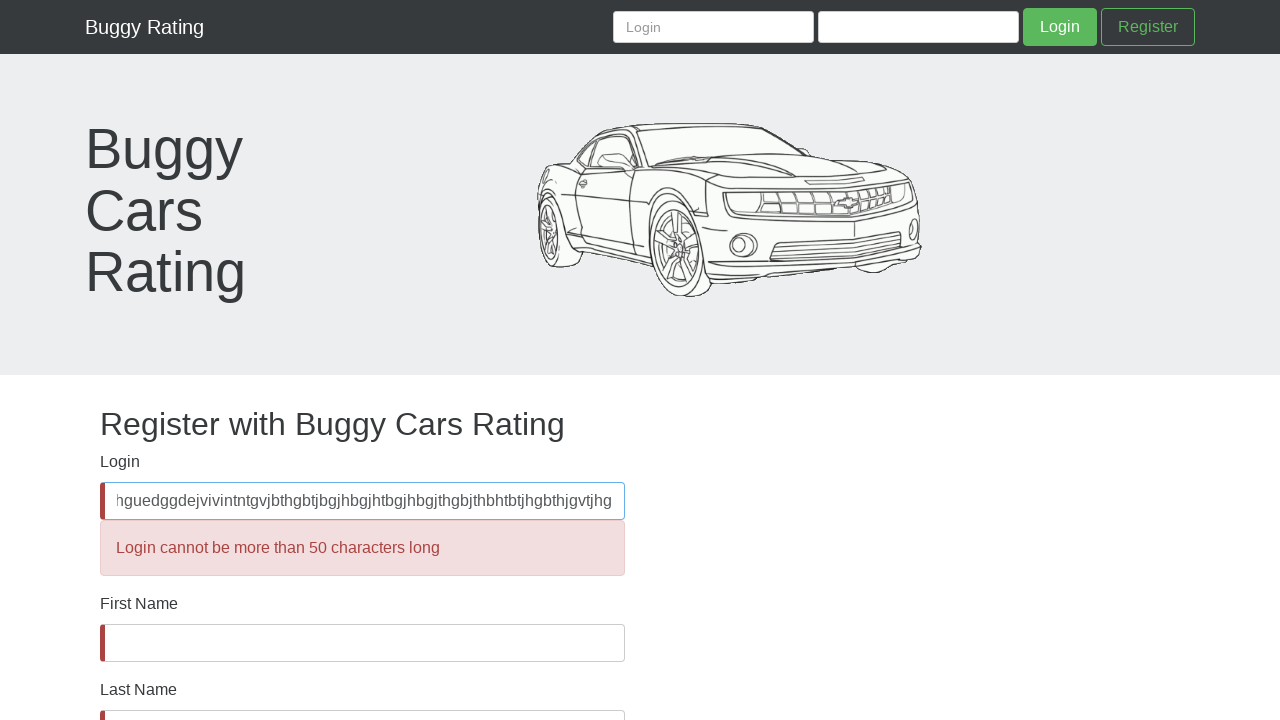

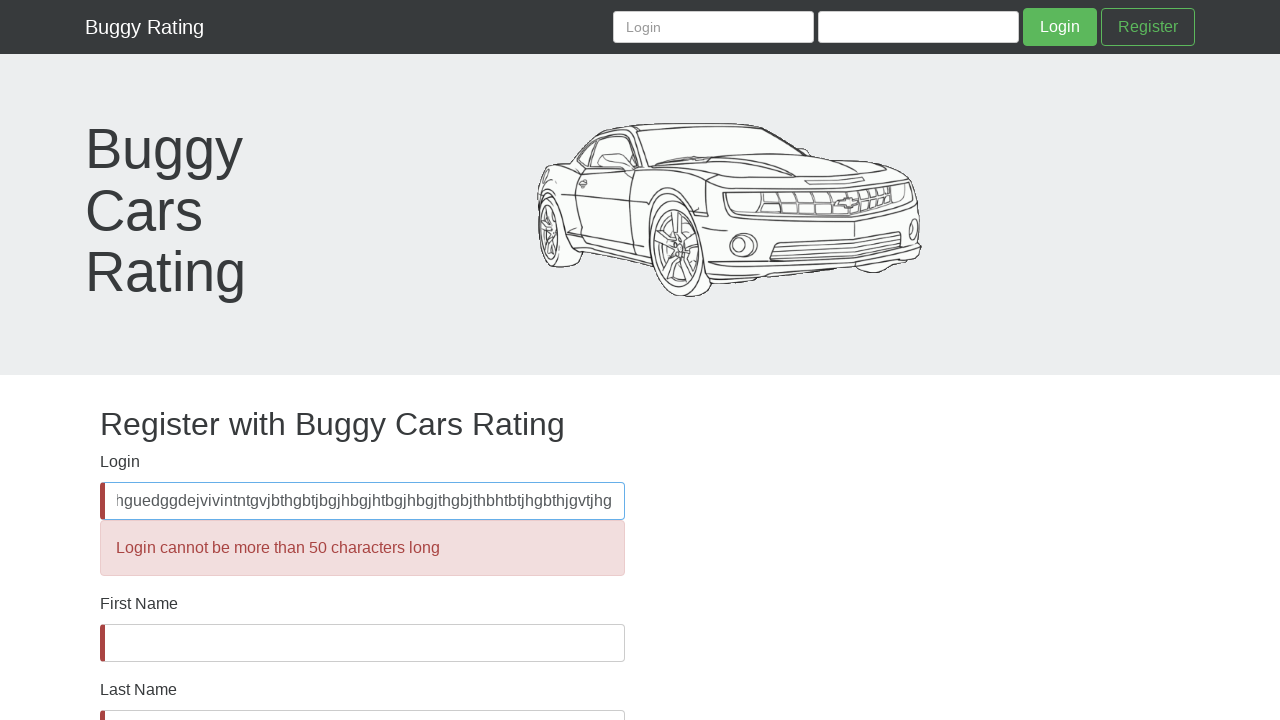